Tests clicking on the "Normal load website" link and verifies the page title is displayed correctly

Starting URL: https://curso.testautomation.es

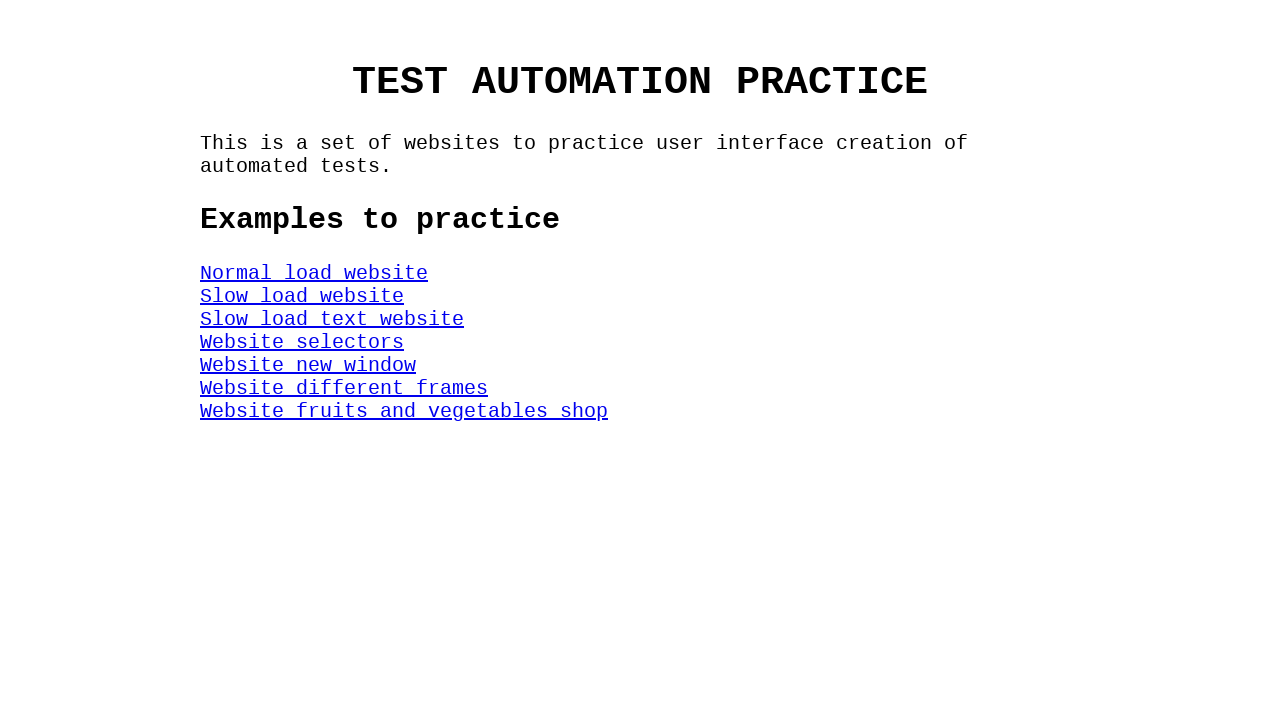

Clicked on 'Normal load website' link at (314, 273) on #NormalWeb
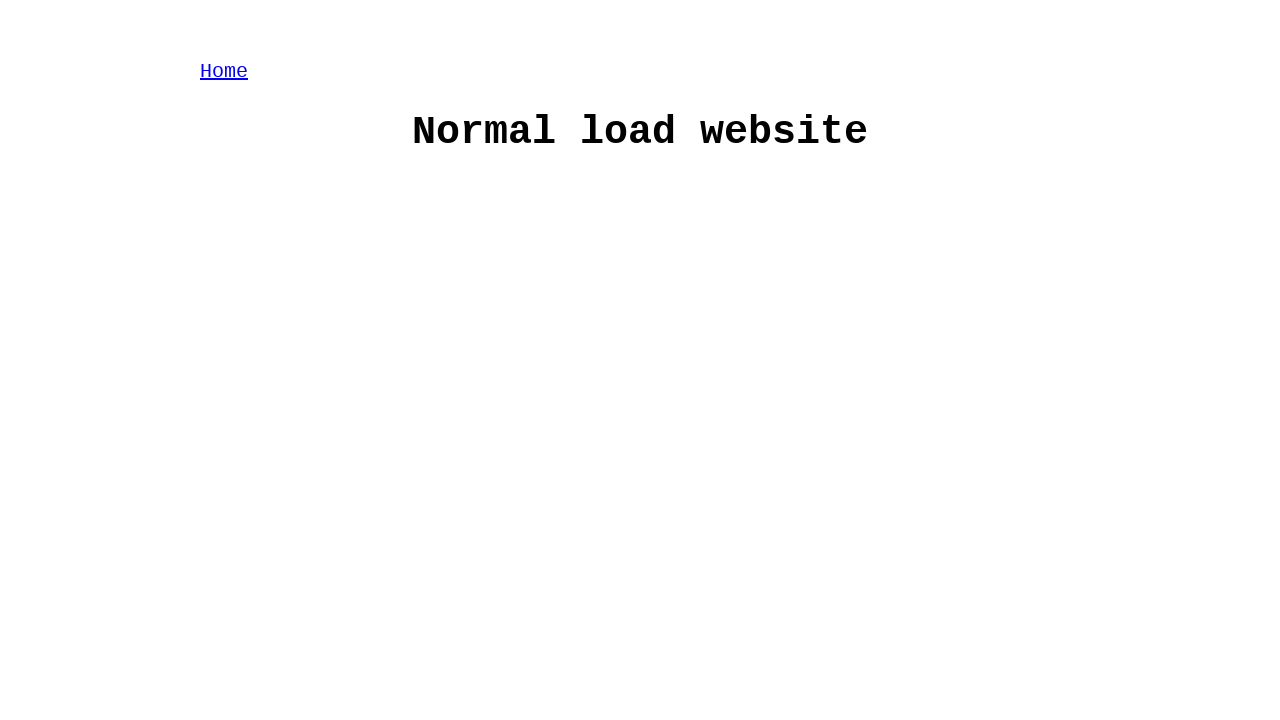

H1 title element loaded
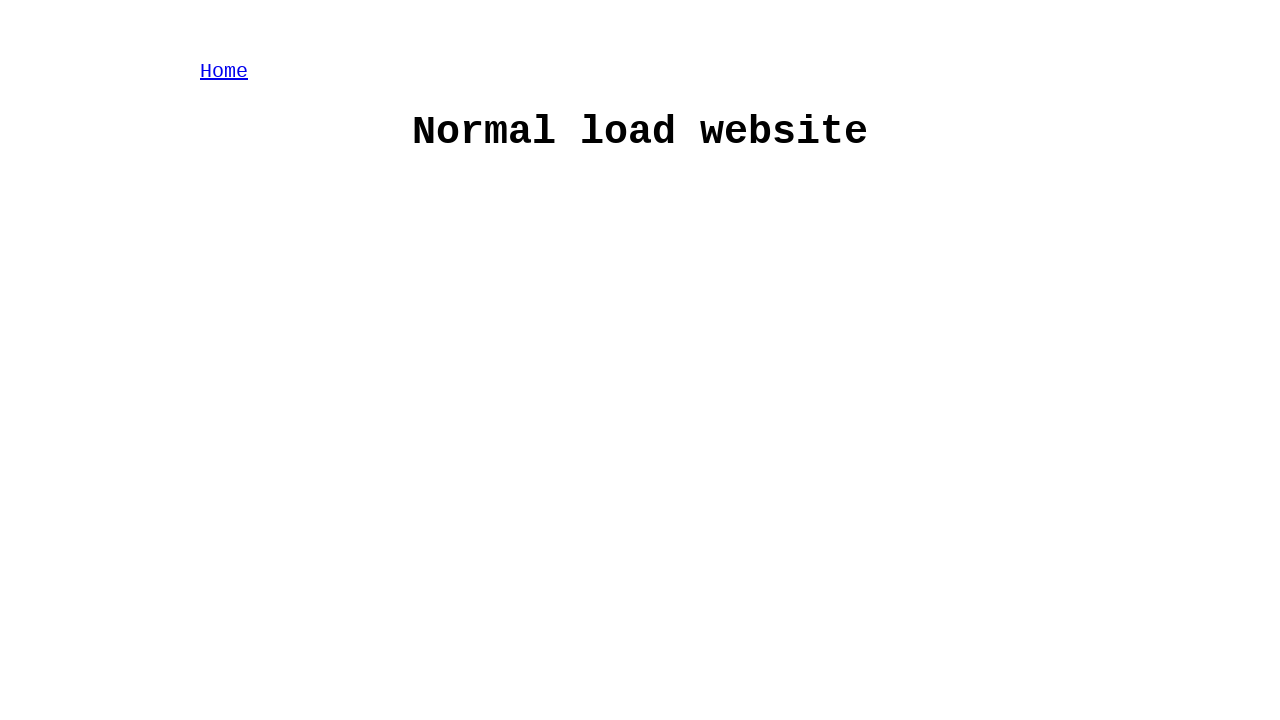

Verified page title is 'Normal load website'
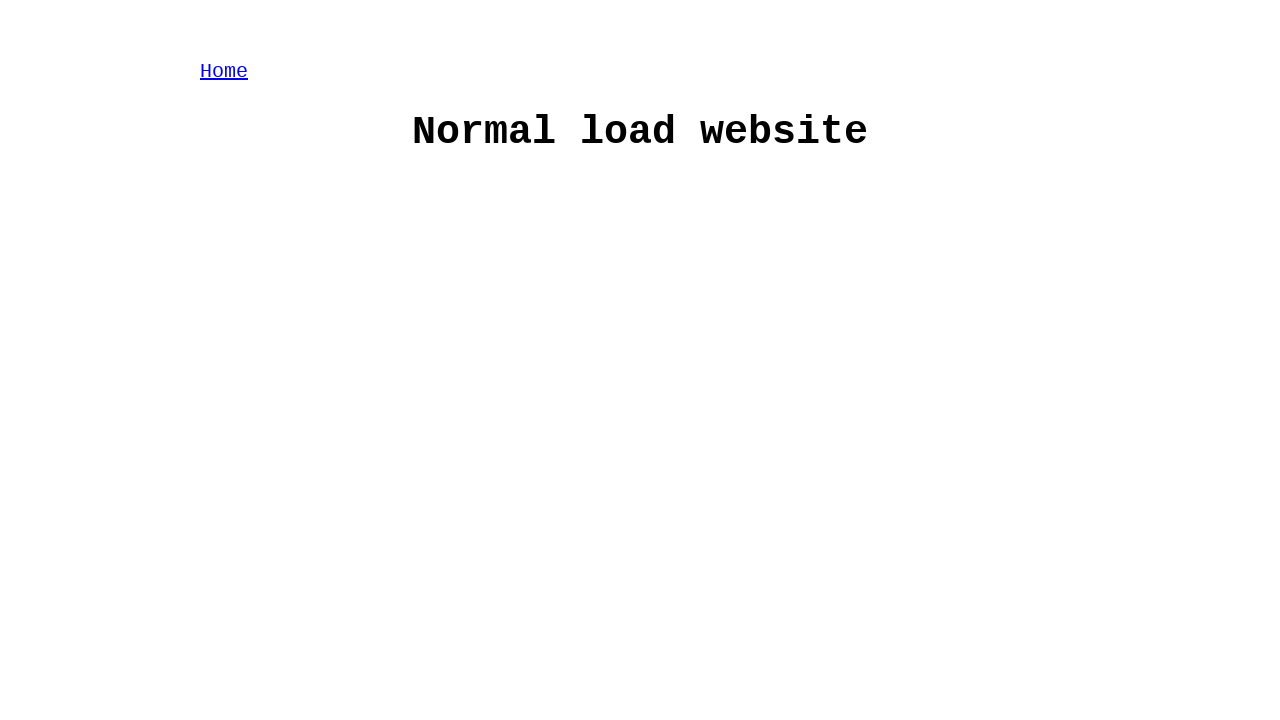

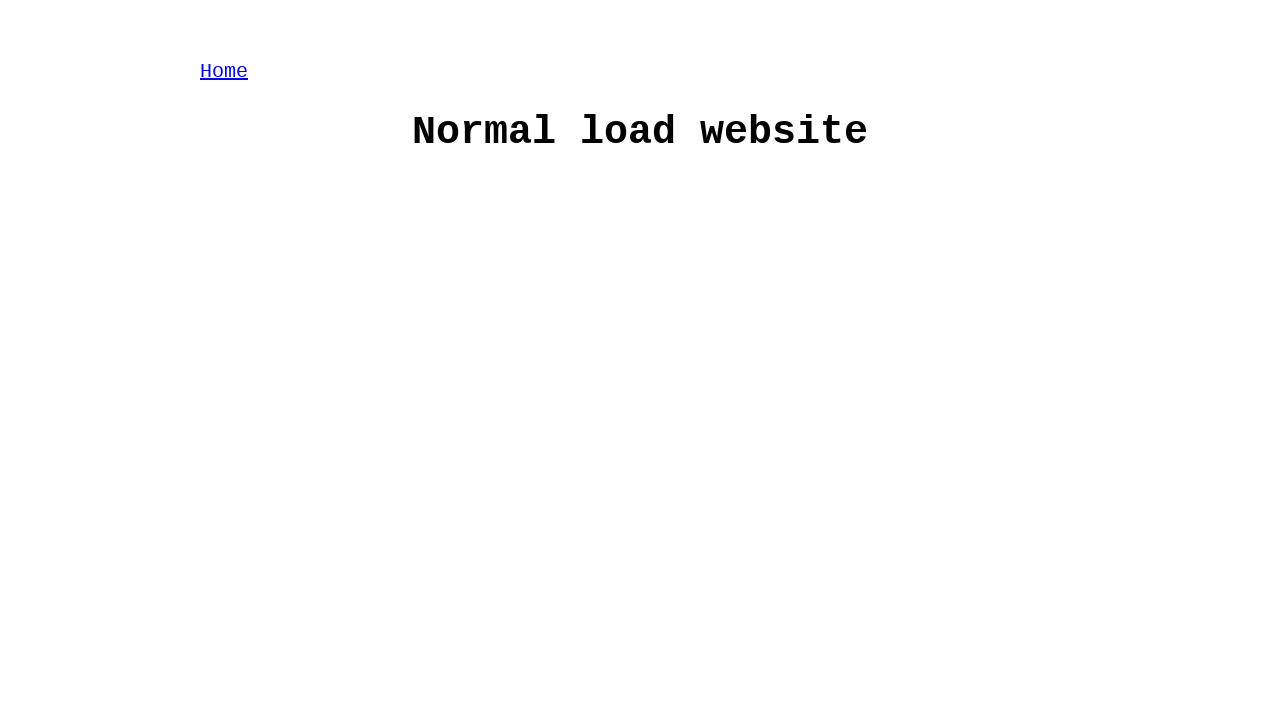